Tests the practice form by selecting a gender option (Female) from the radio button group on the DemoQA automation practice form.

Starting URL: https://demoqa.com/automation-practice-form

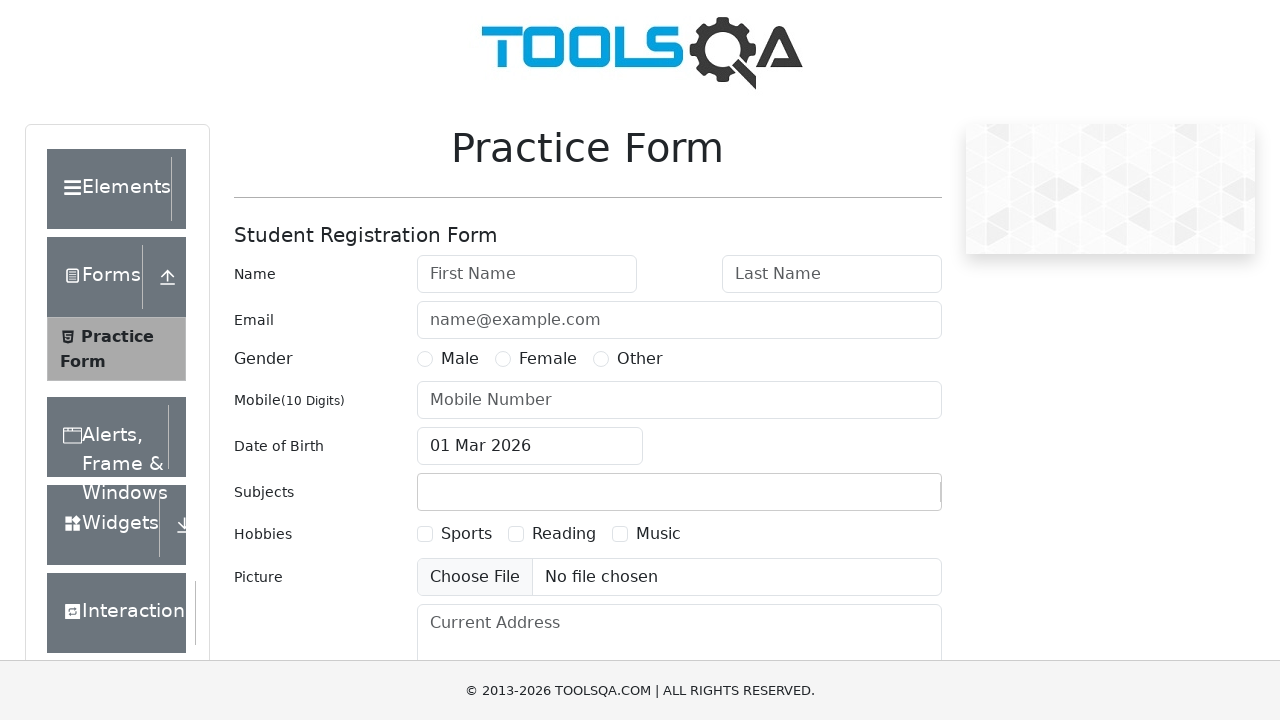

Clicked Female radio button in gender selection at (548, 359) on label[for='gender-radio-2']
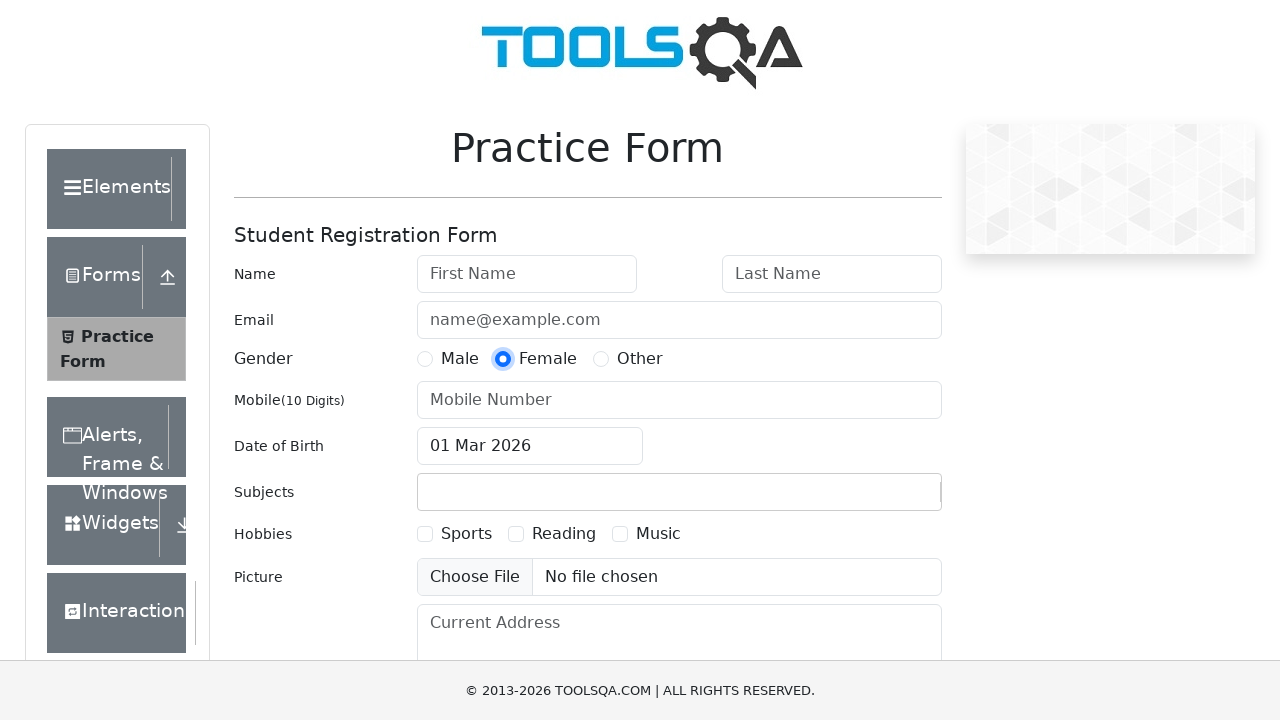

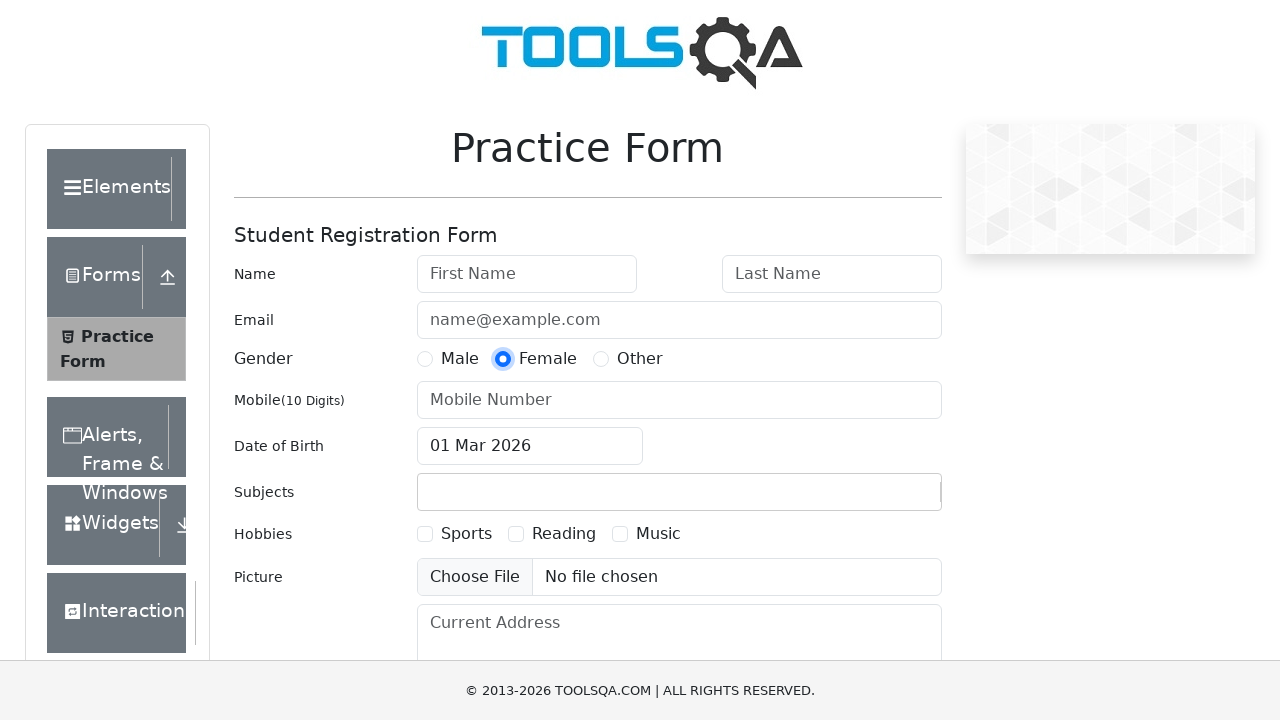